Tests autocomplete dropdown functionality by typing partial text, selecting a specific country from suggestions, and verifying the selection

Starting URL: https://rahulshettyacademy.com/dropdownsPractise/

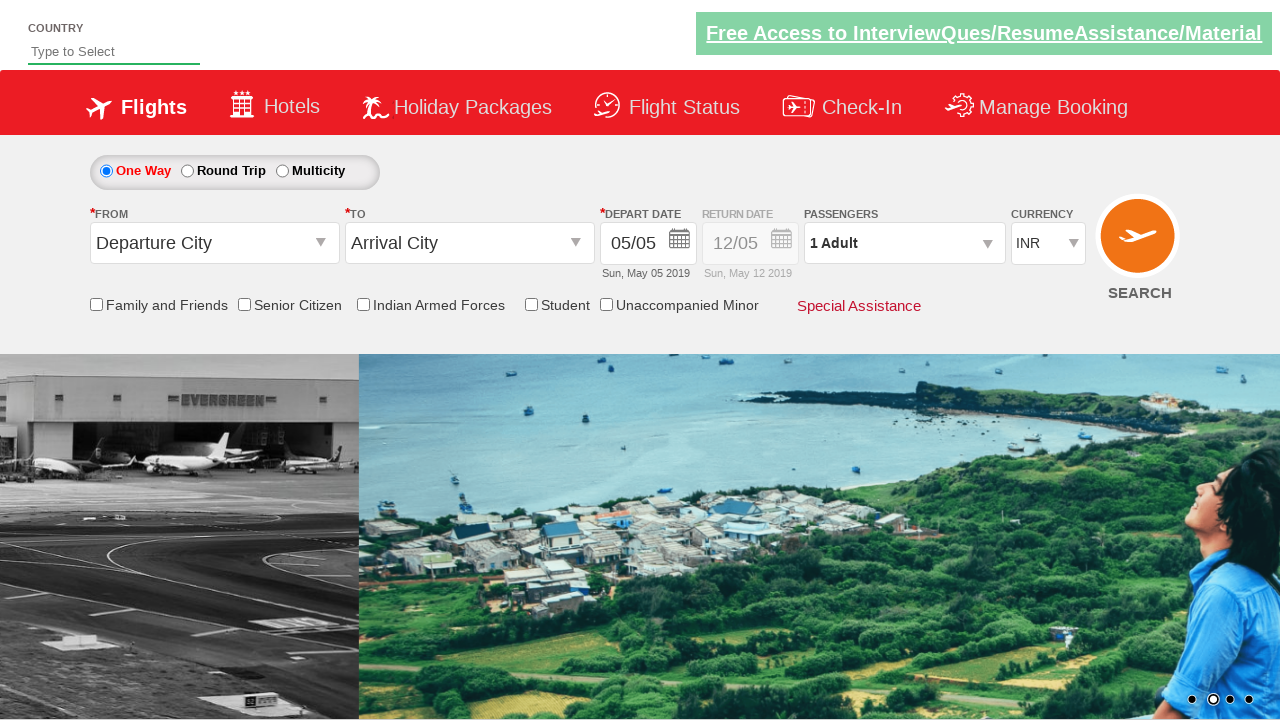

Typed 'ind' in autocomplete field on #autosuggest
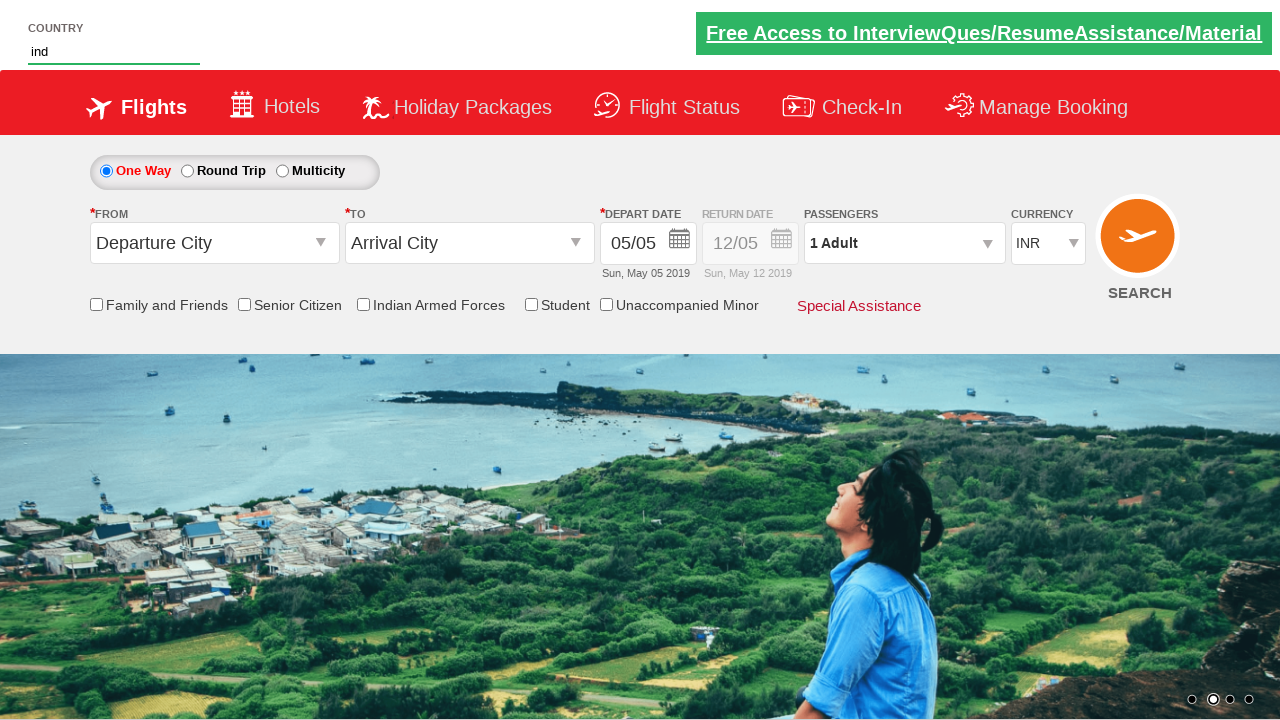

Waited for autocomplete dropdown suggestions to appear
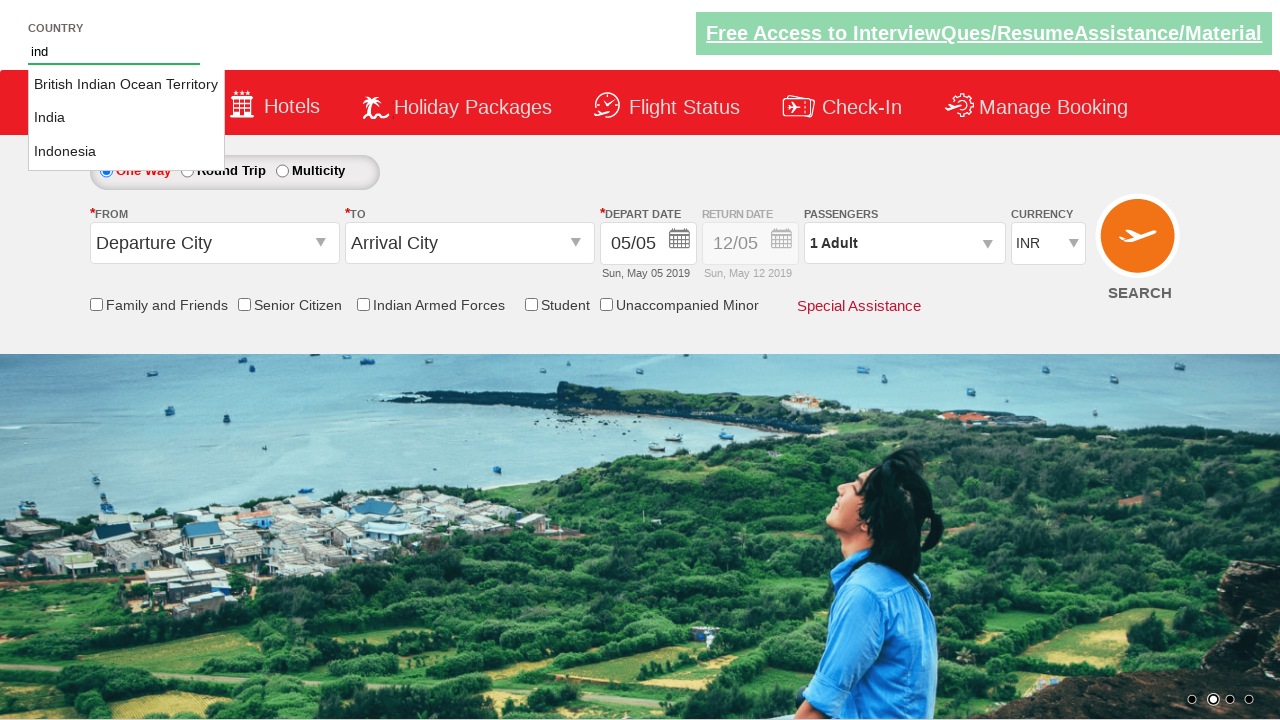

Retrieved all country suggestions from dropdown
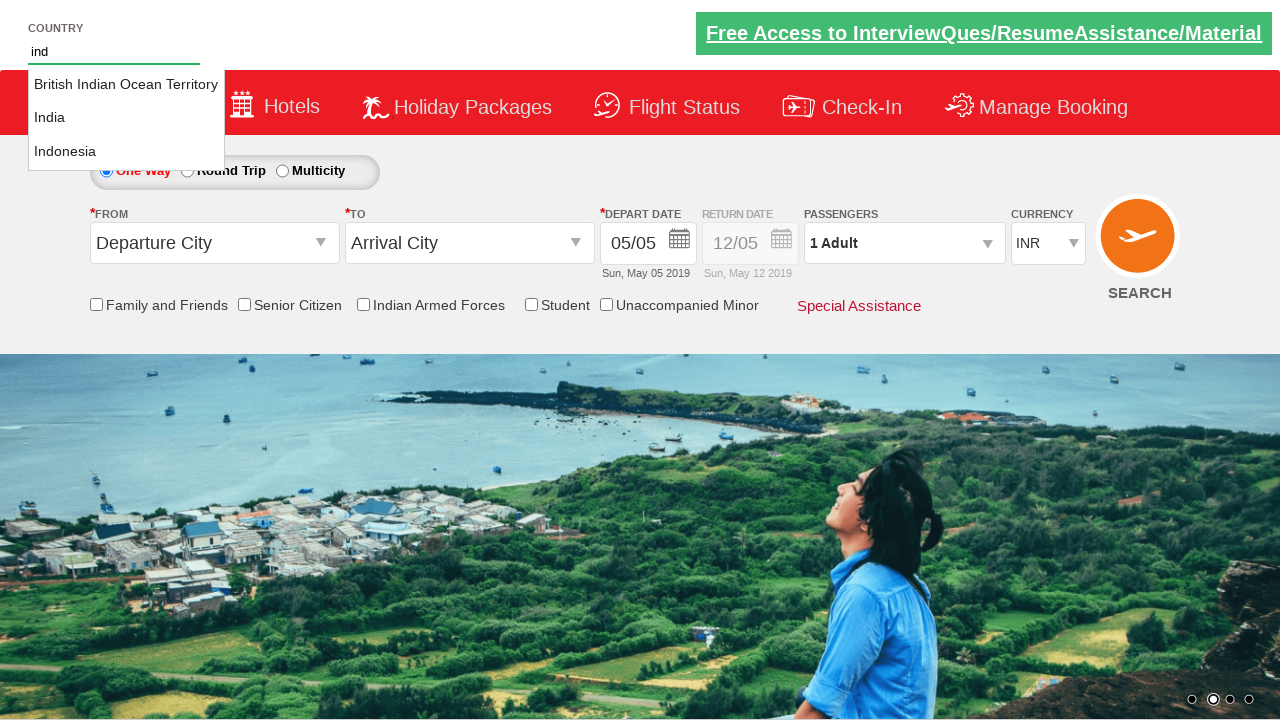

Selected 'India' from the autocomplete suggestions at (126, 118) on li.ui-menu-item a >> nth=1
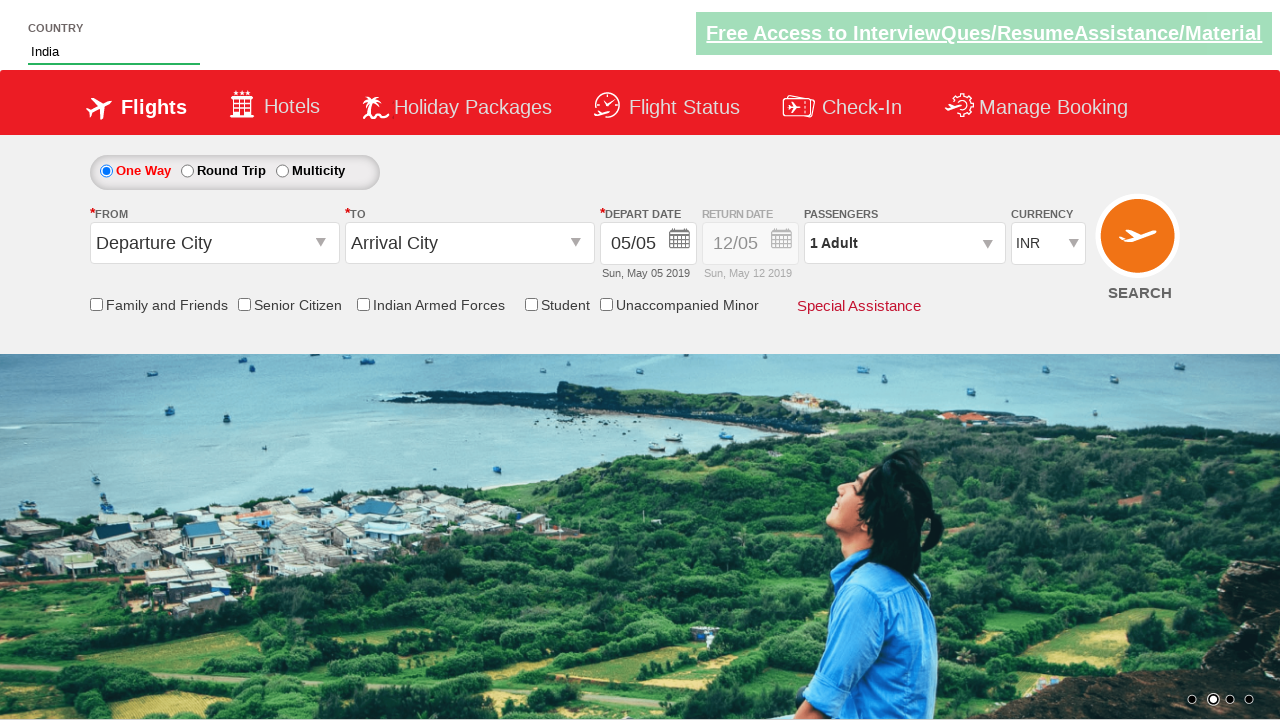

Verified that 'India' was successfully selected in the autocomplete field
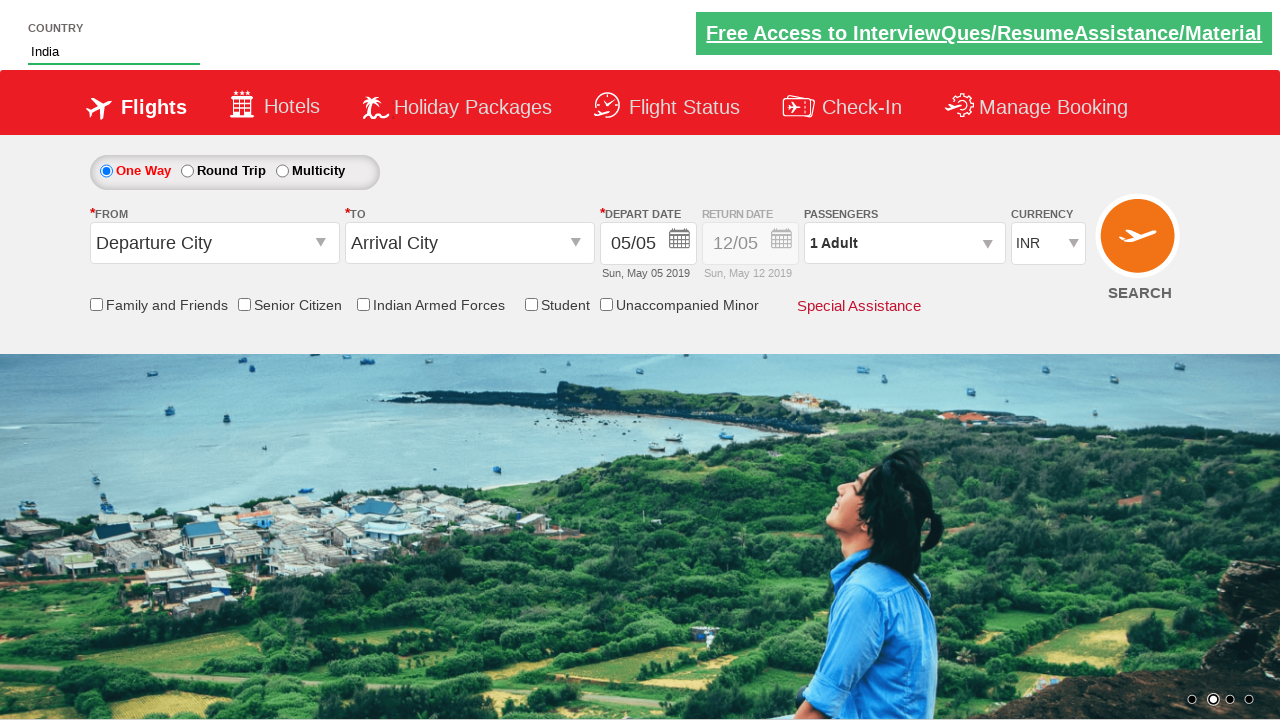

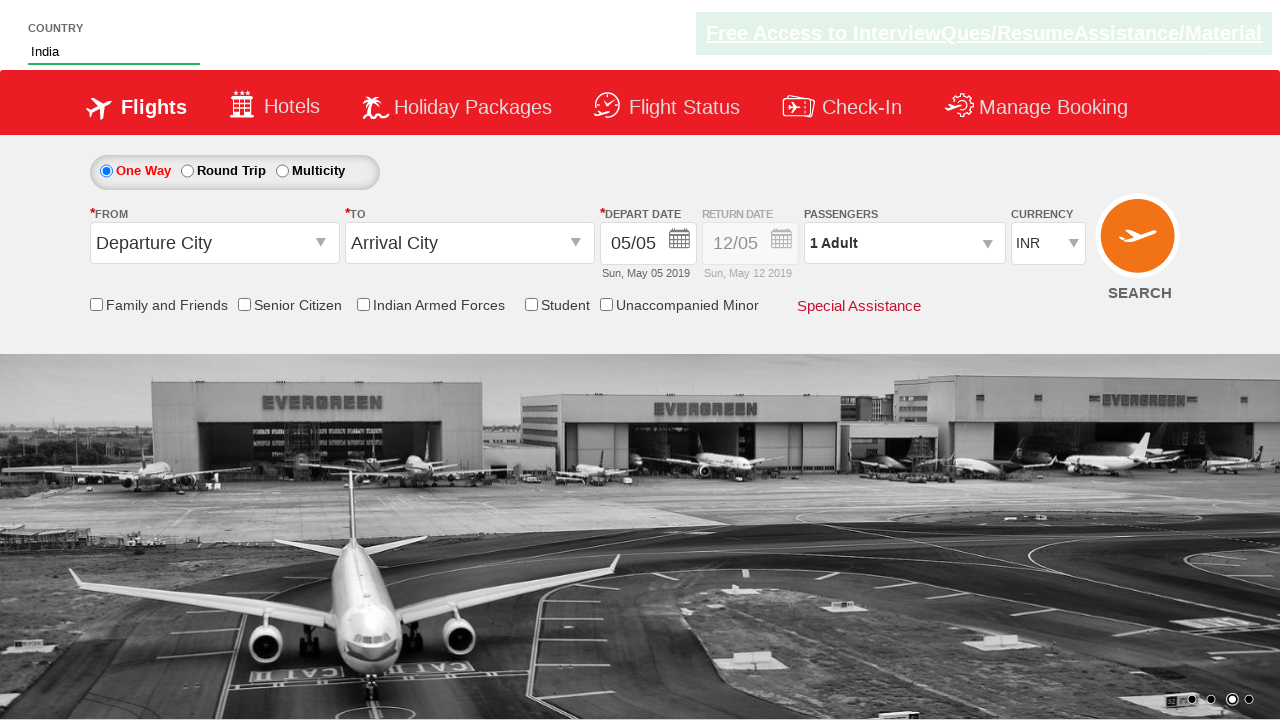